Tests input field interaction by filling a text field with values and clearing it multiple times to verify the clear and fill functionality works correctly.

Starting URL: https://www.saucedemo.com/

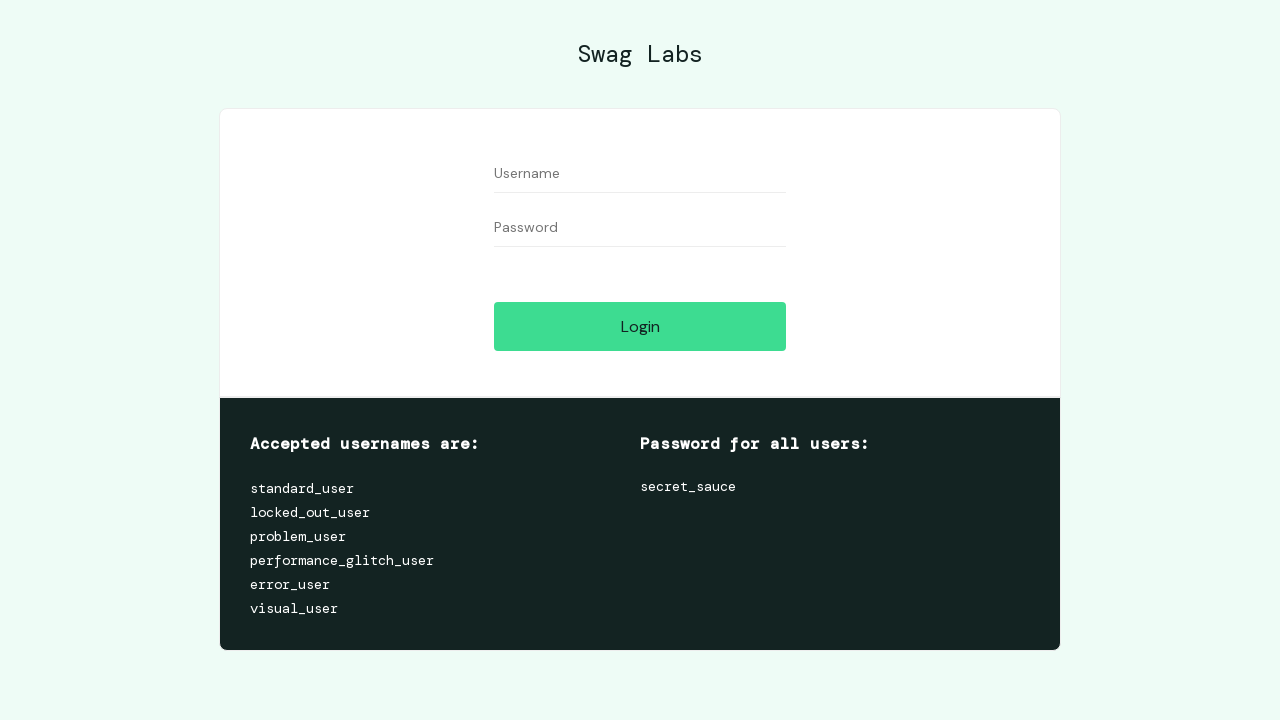

Filled username field with 'hiii' on input#user-name
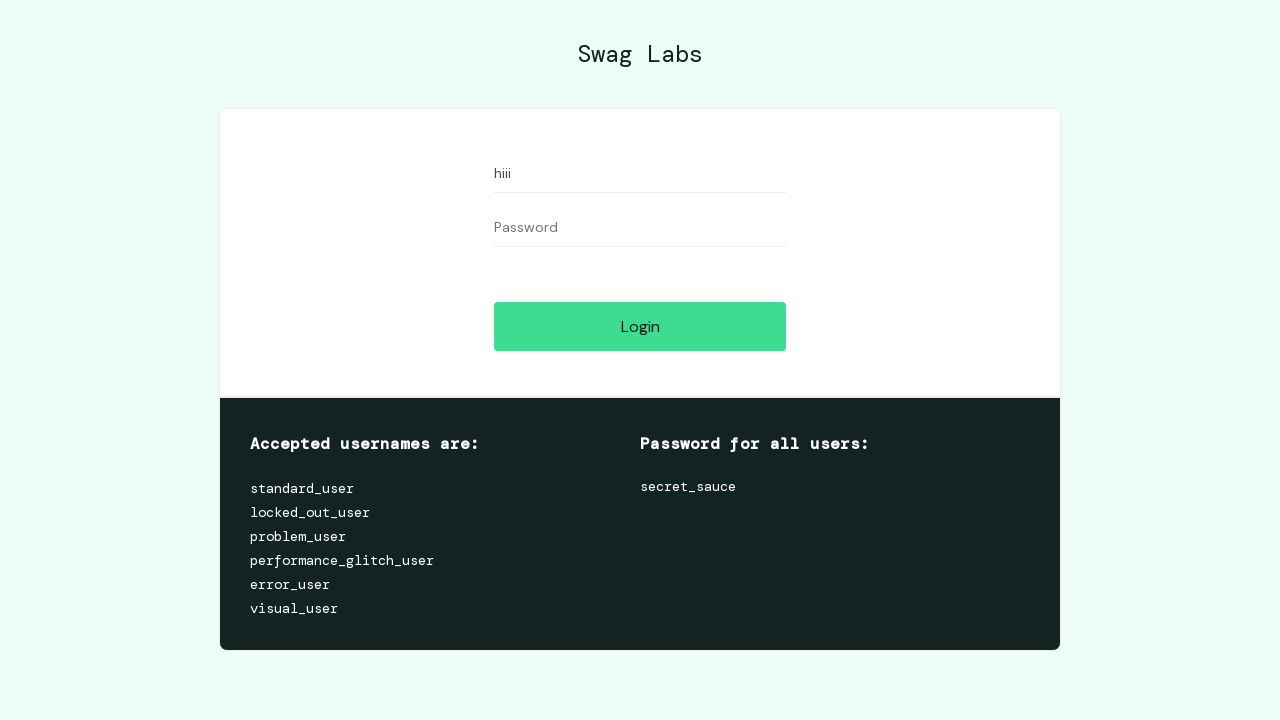

Waited 1 second to observe the filled value
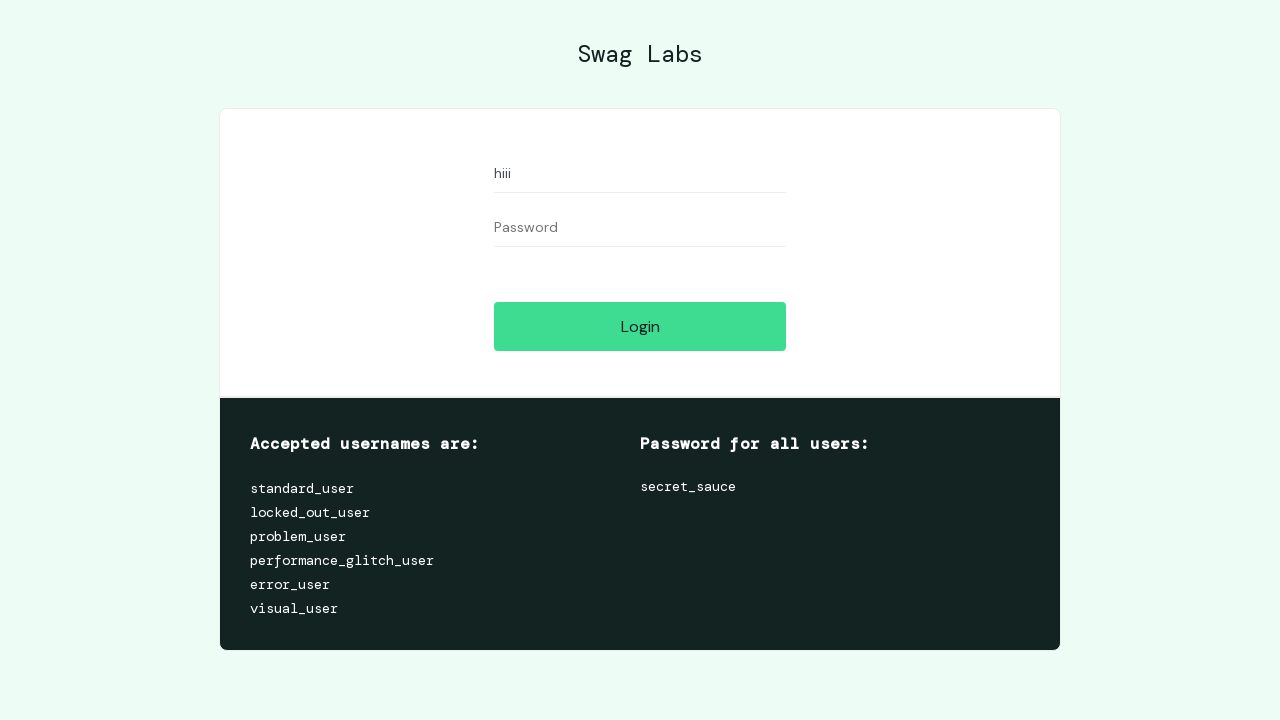

Cleared the username field on input#user-name
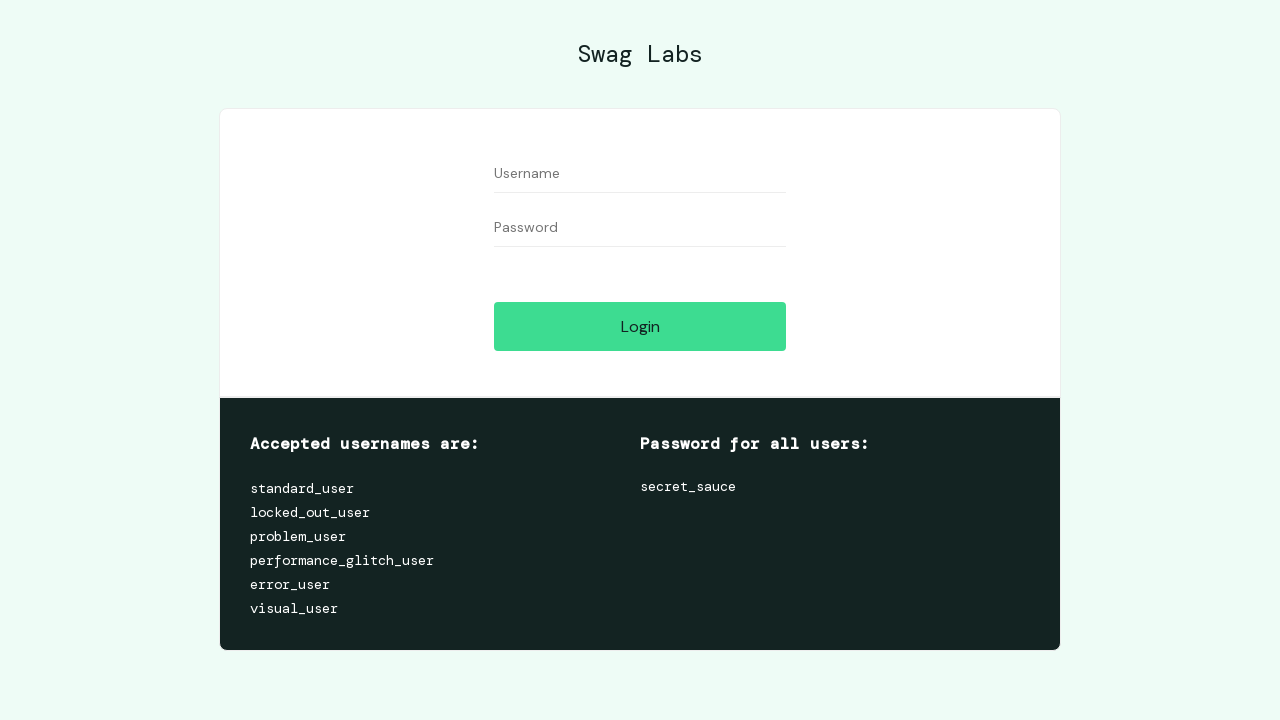

Filled username field with 'HEloooo' on input#user-name
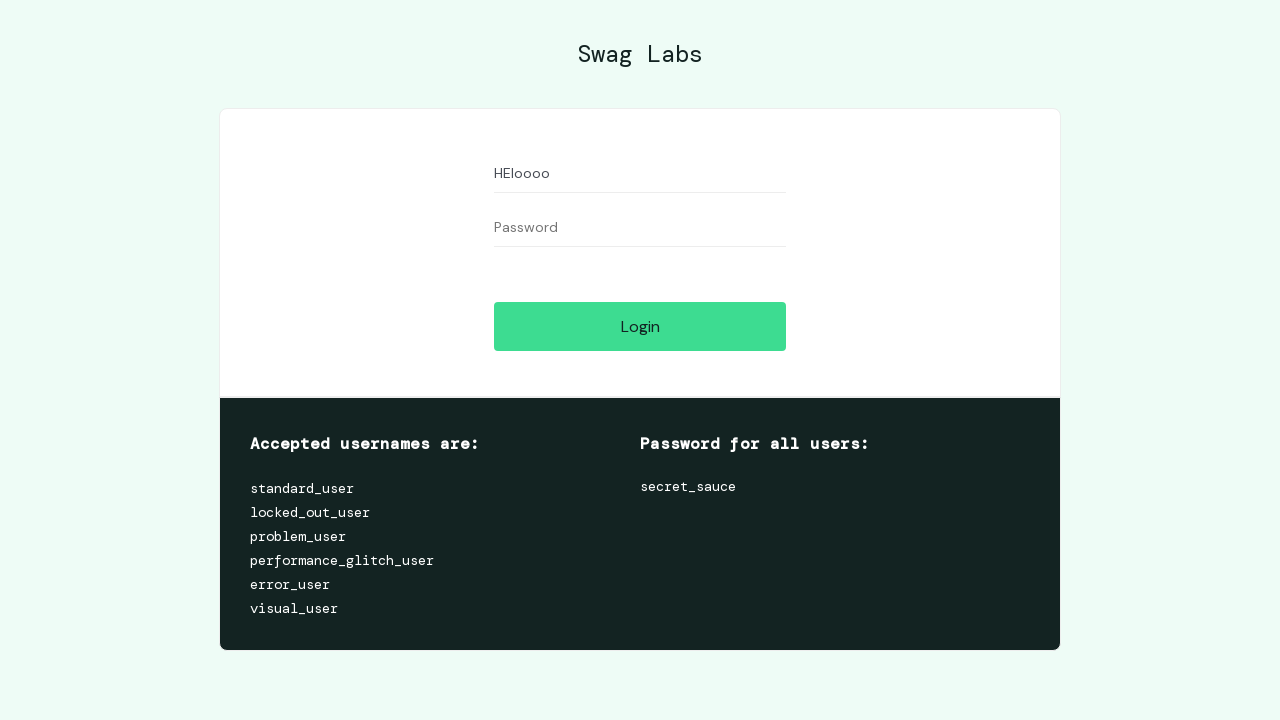

Waited 1 second to observe the new value
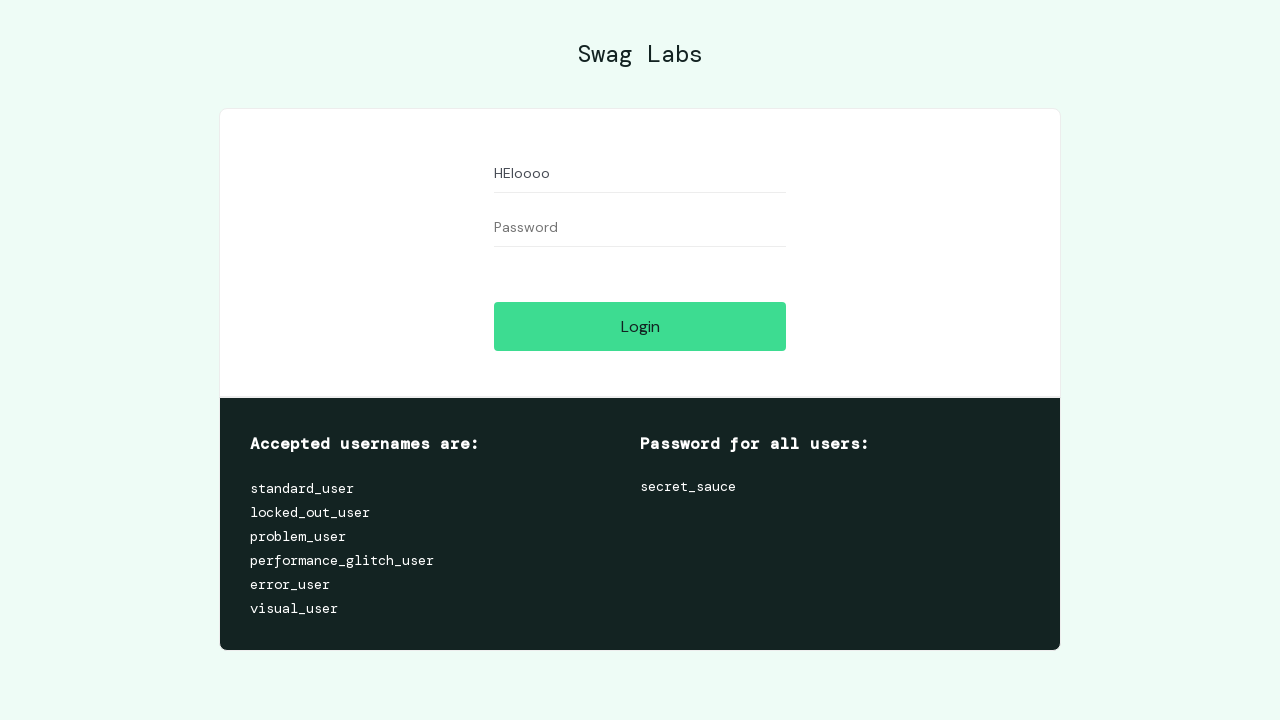

Cleared the username field again to verify clear functionality on input#user-name
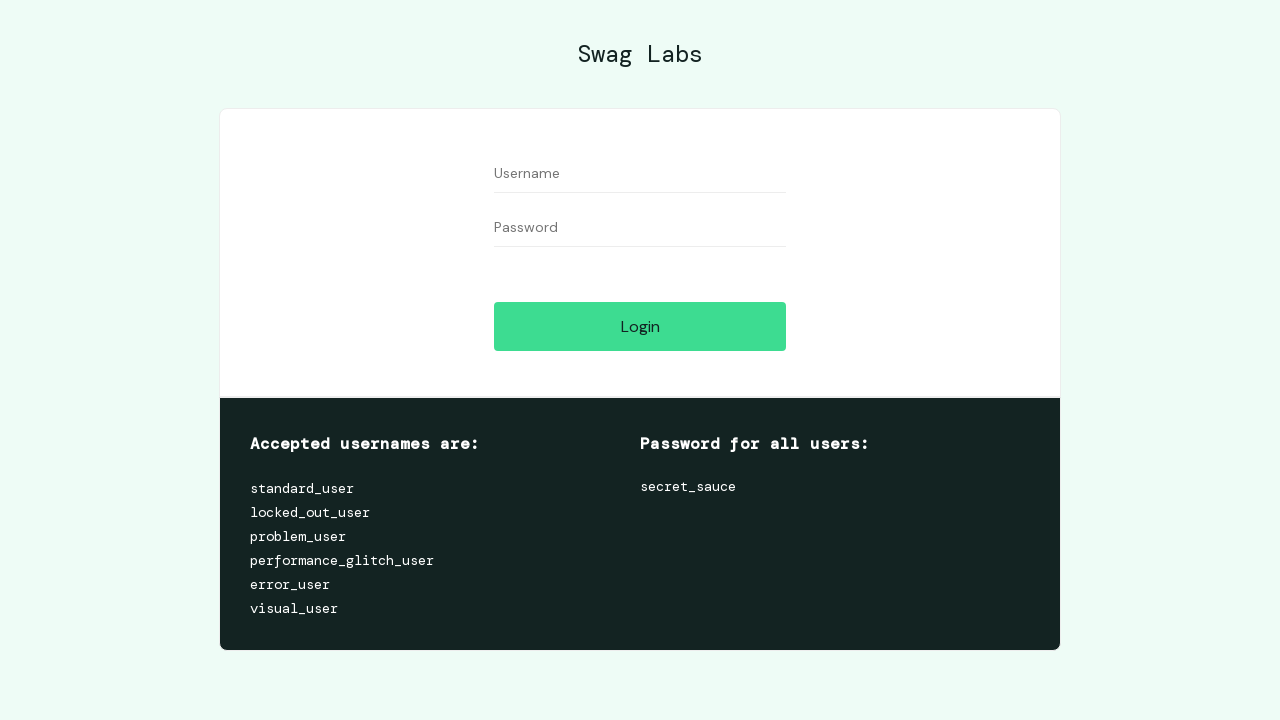

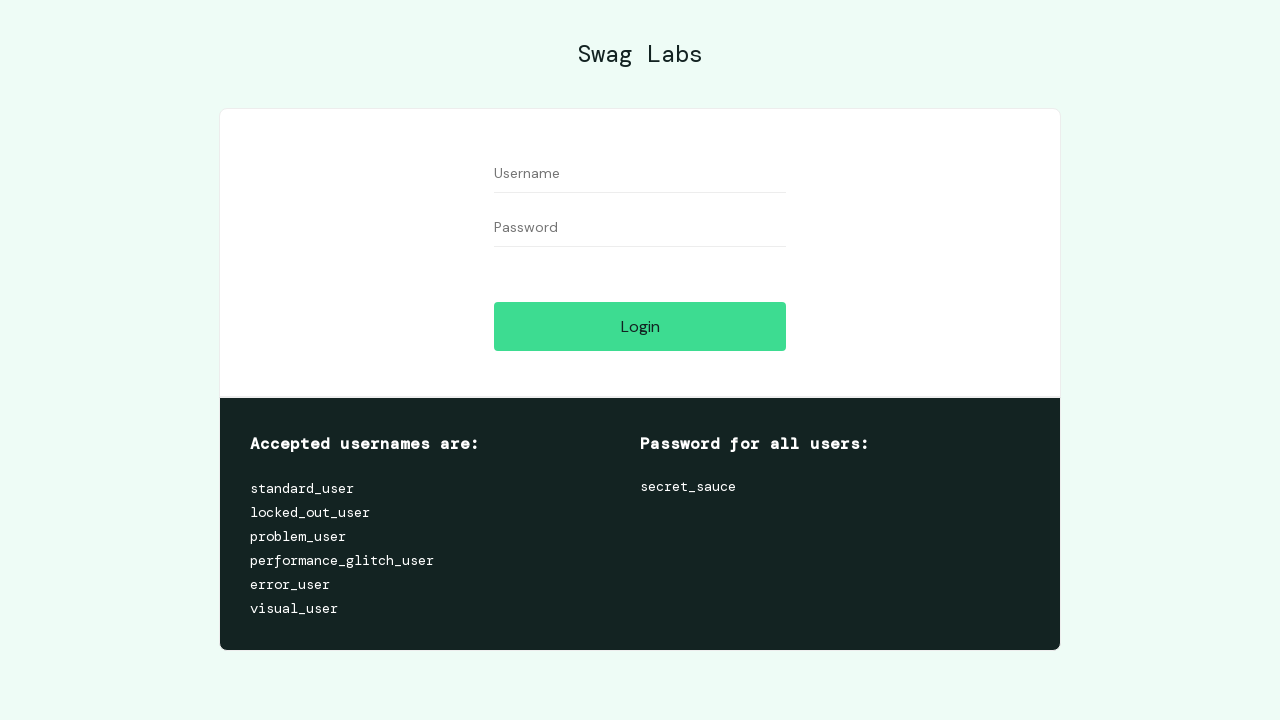